Tests iframe interaction by switching to an iframe and entering text into an input field within it

Starting URL: https://demo.automationtesting.in/Frames.html

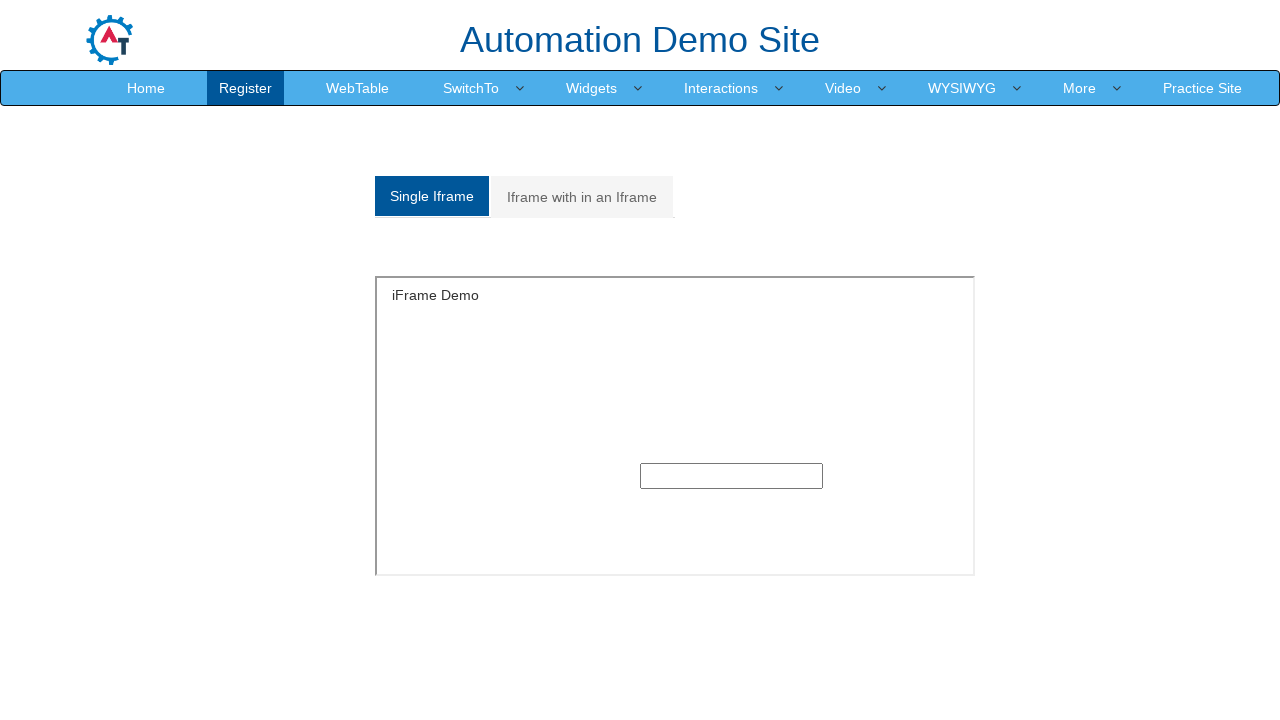

Located the first iframe on the page
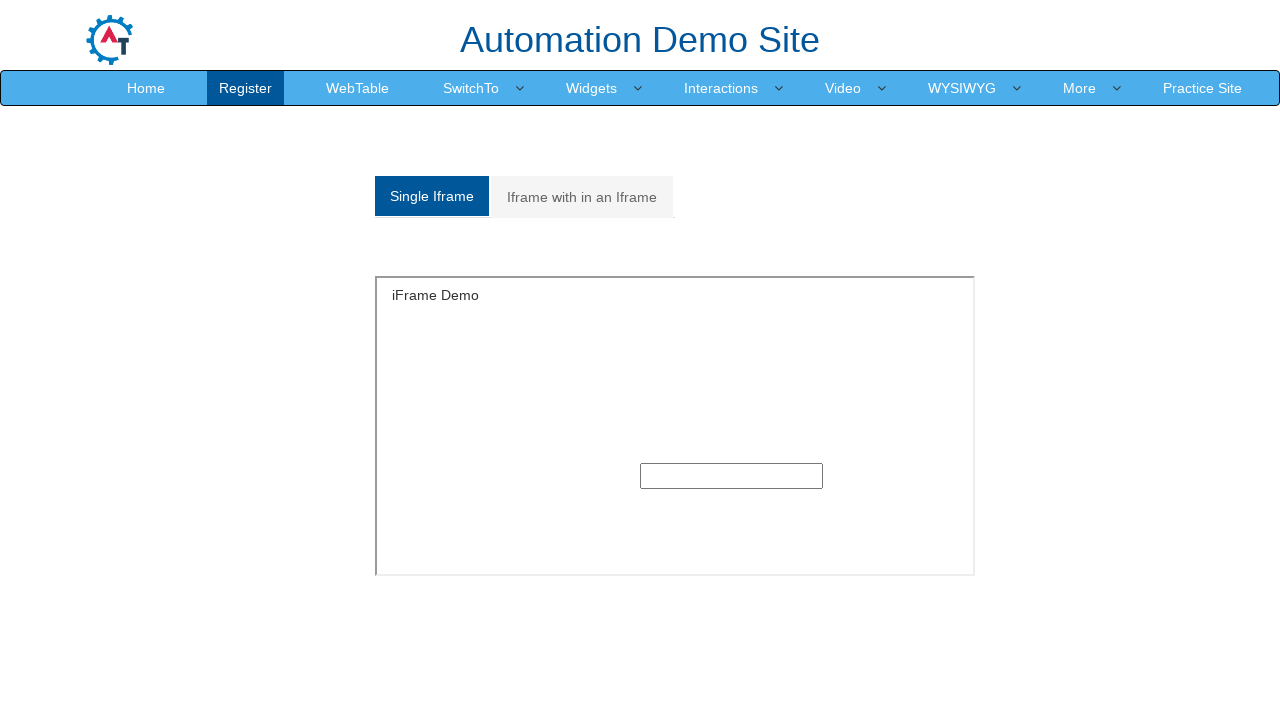

Filled input field inside iframe with 'Switched to frame' on iframe >> nth=0 >> internal:control=enter-frame >> xpath=/html/body/section/div/
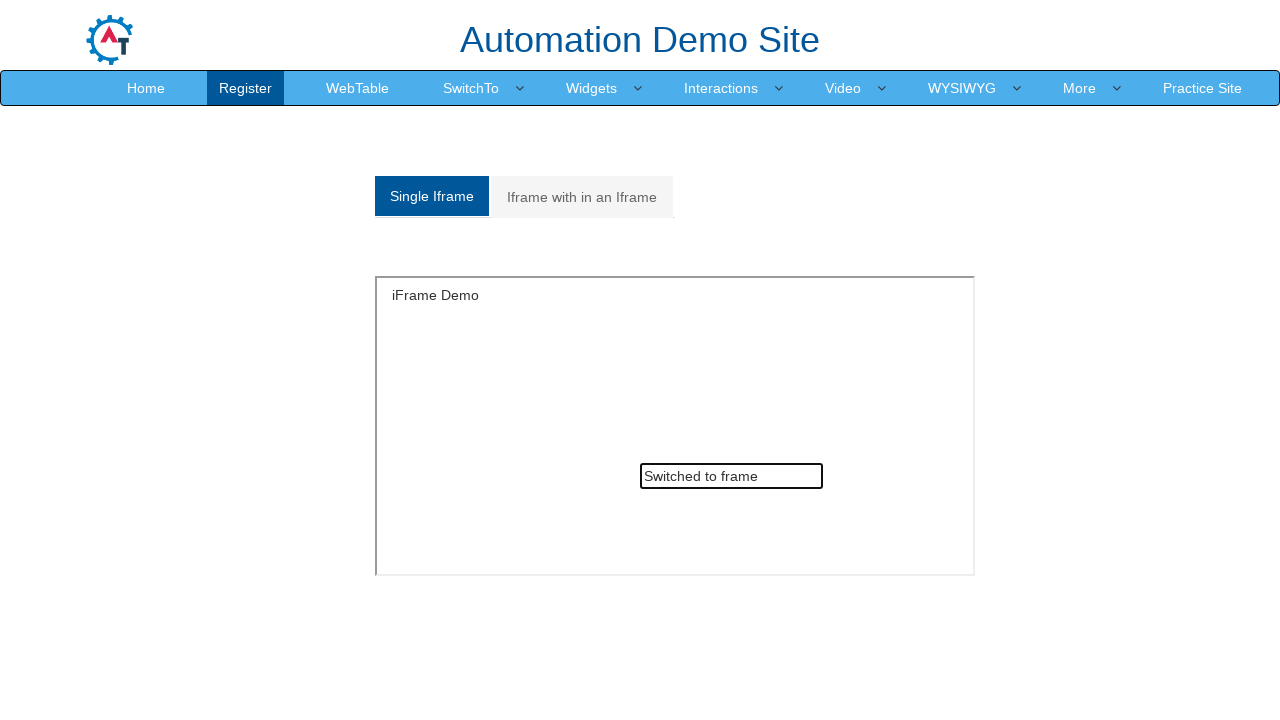

Waited 3 seconds to observe the result
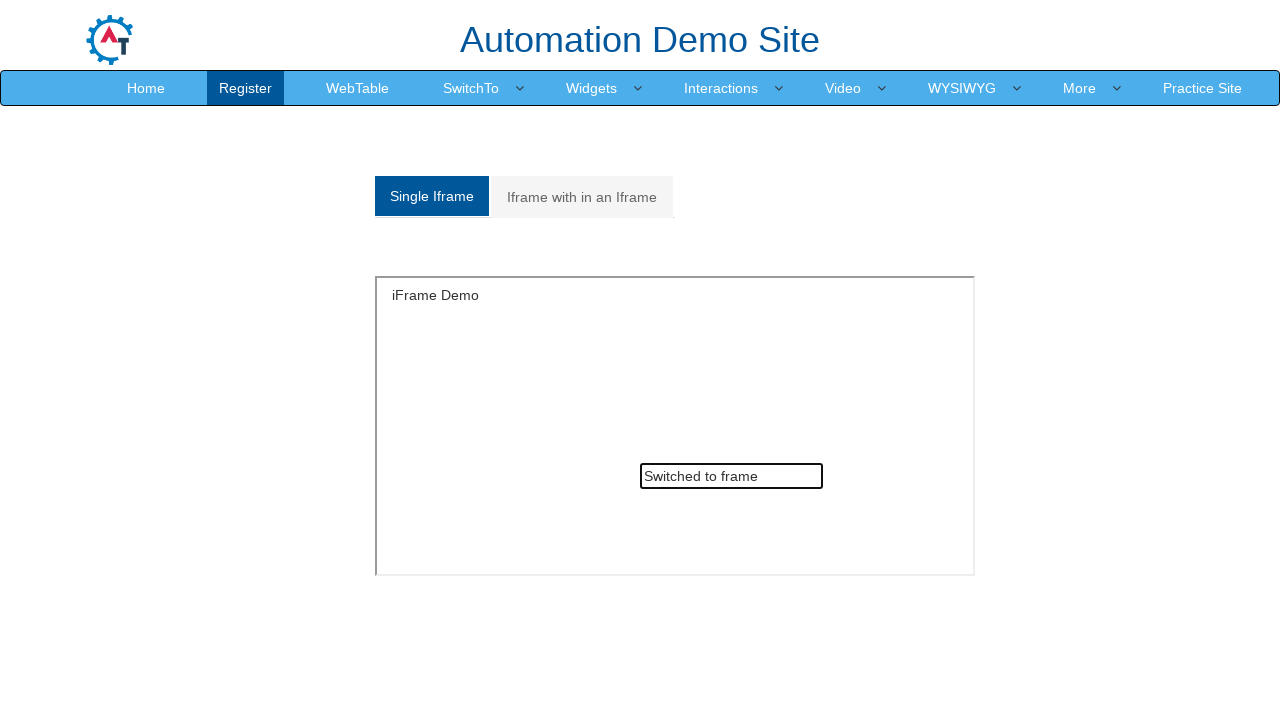

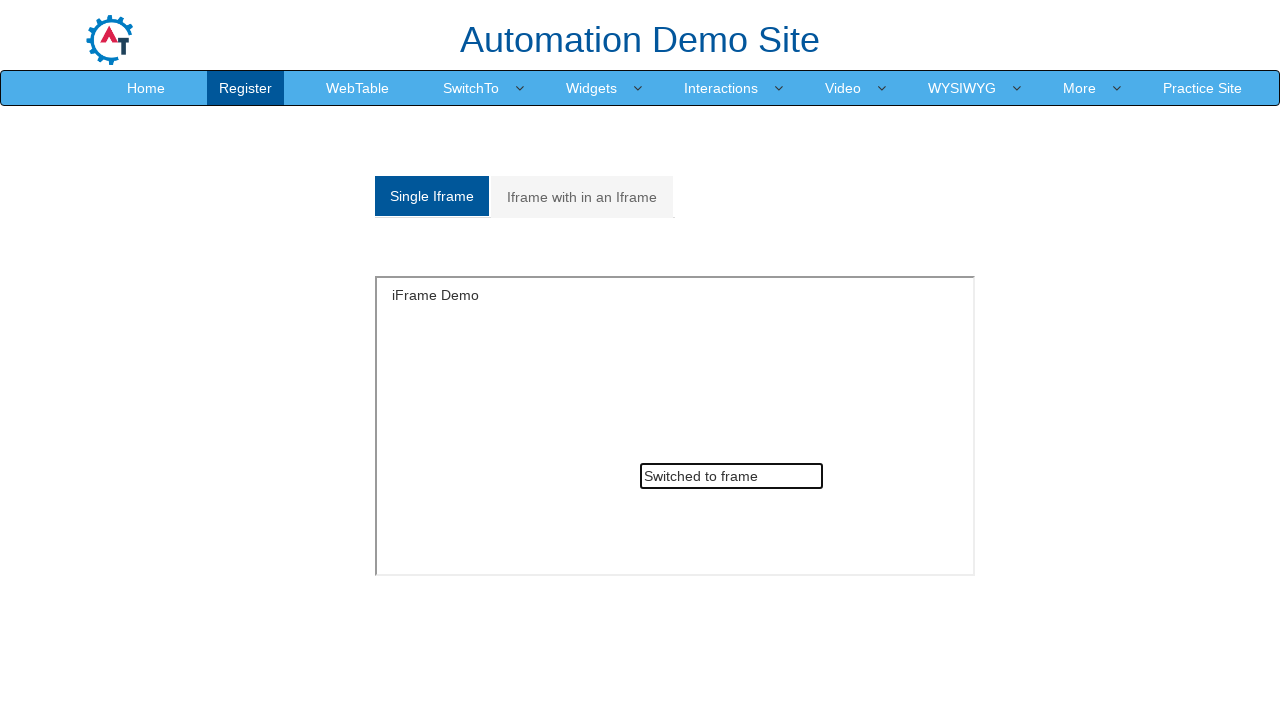